Tests keyboard input events by pressing a key and then using Ctrl+A and Ctrl+C keyboard shortcuts to select all and copy

Starting URL: https://v1.training-support.net/selenium/input-events

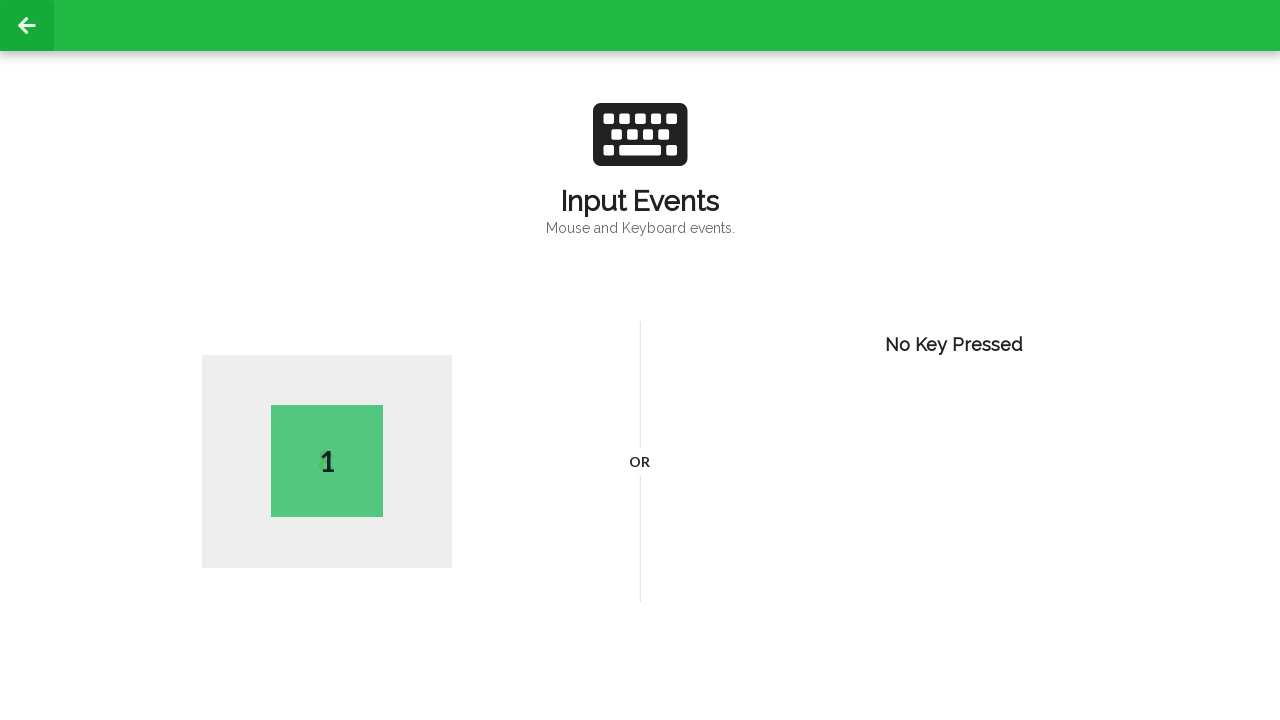

Pressed key 'A' to simulate first name initial
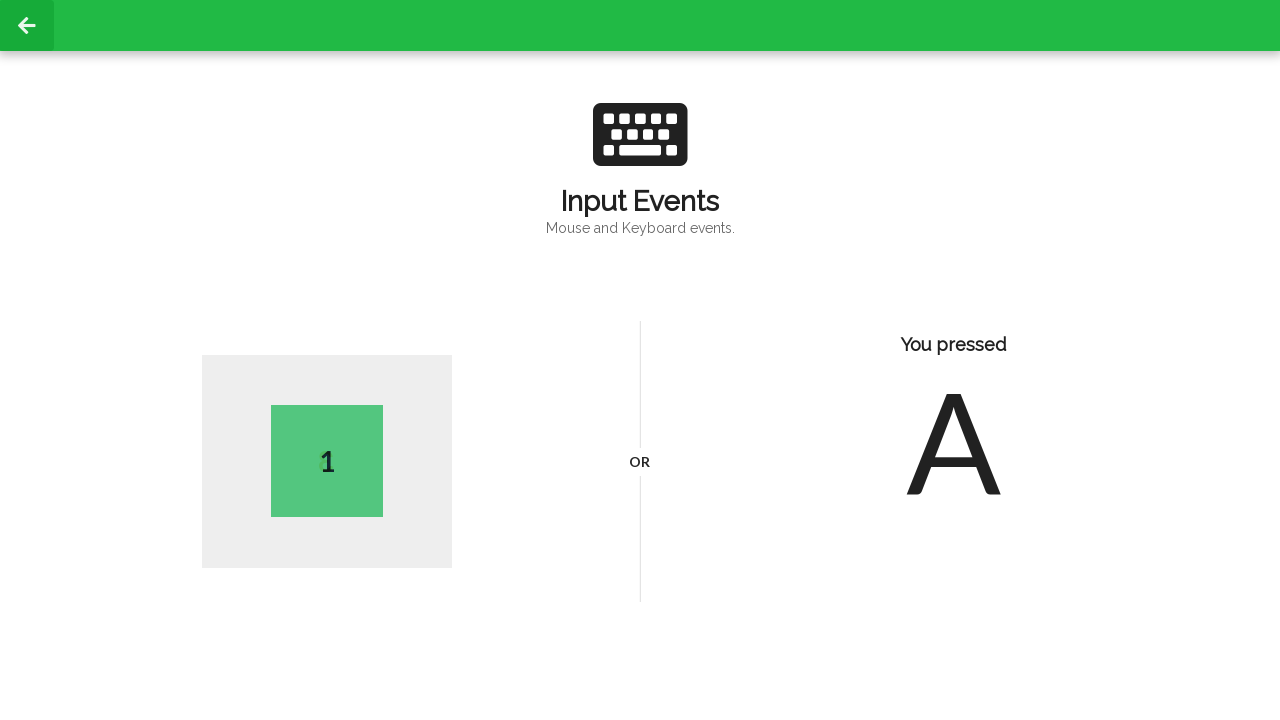

Pressed Ctrl+A to select all text
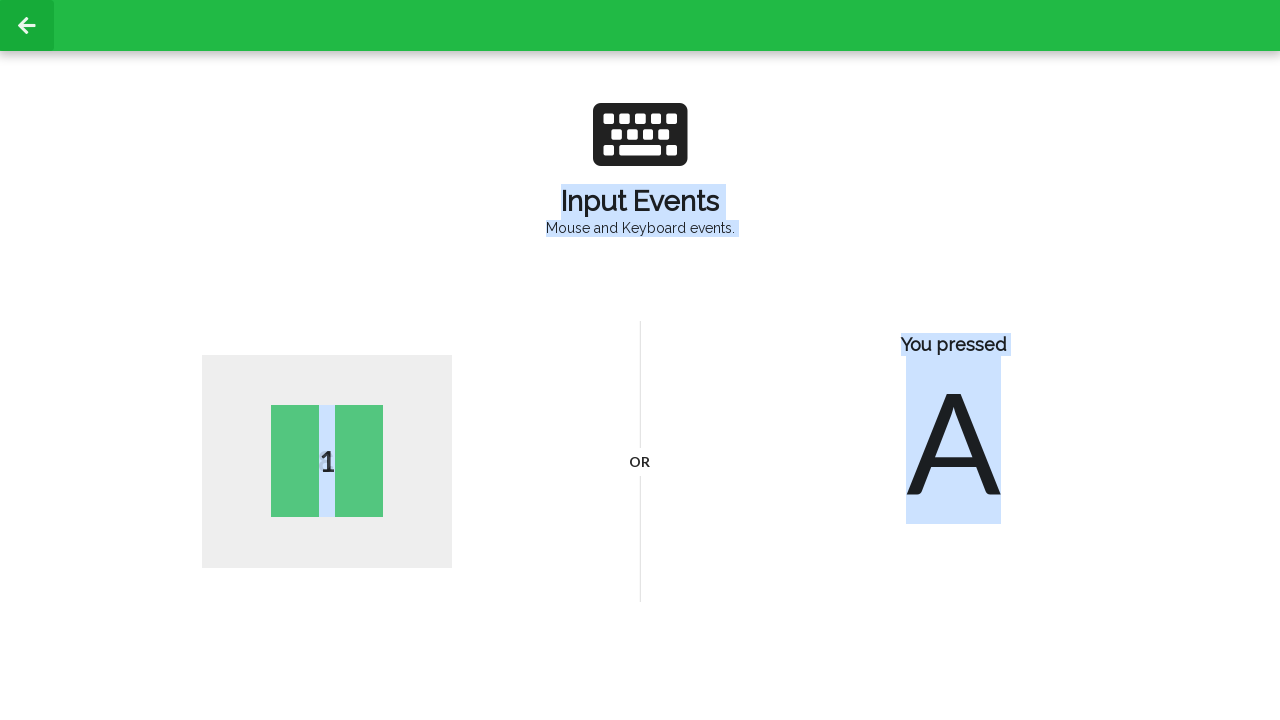

Pressed Ctrl+C to copy selected text
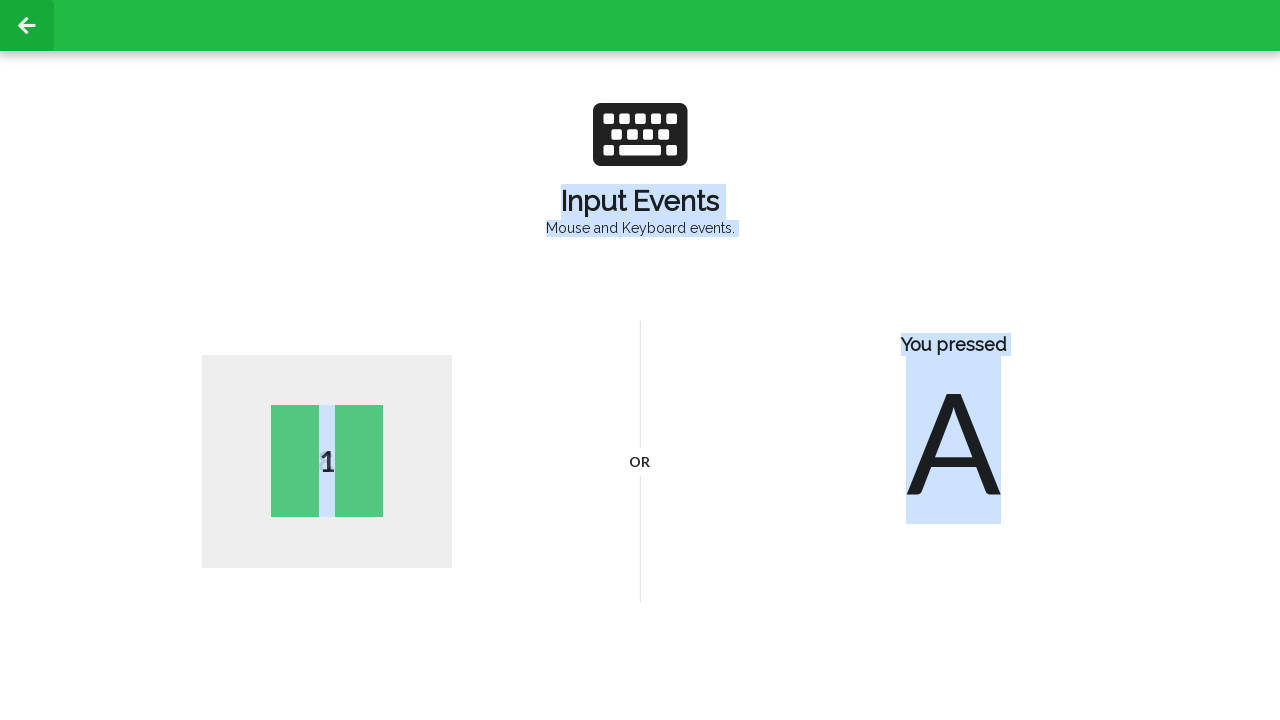

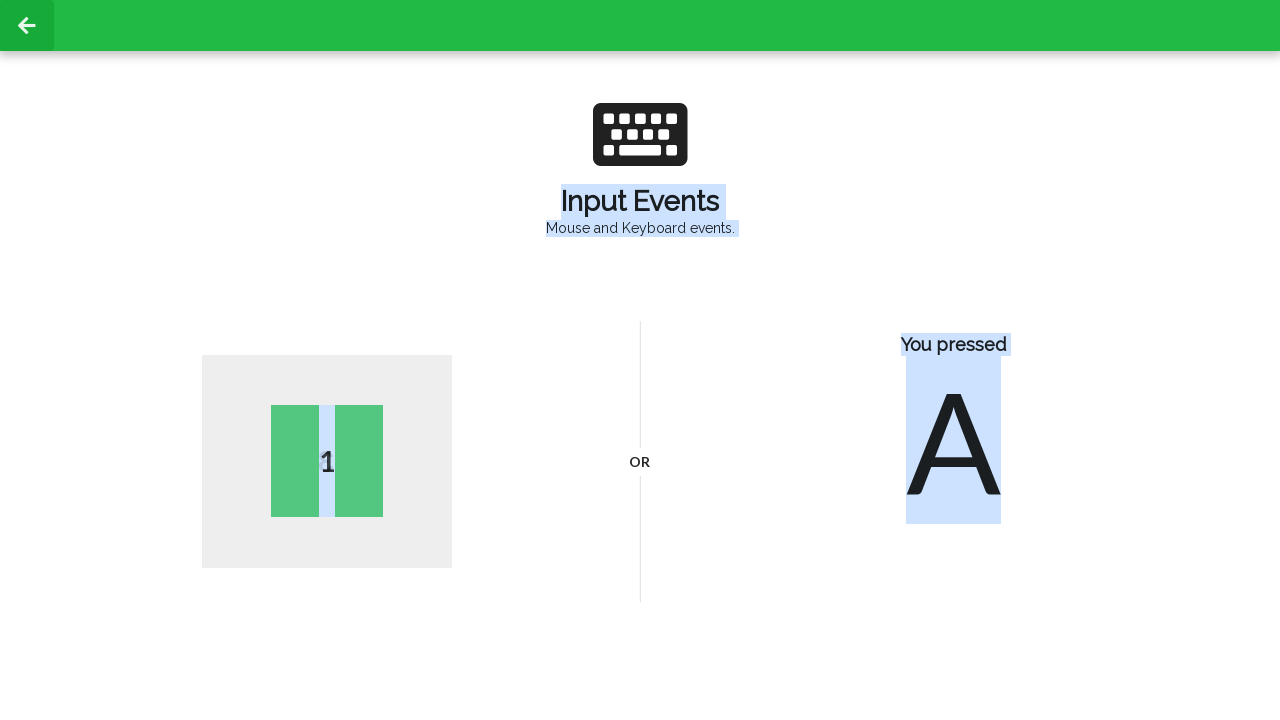